Tests window handling by clicking a link that opens a new window and switching between windows

Starting URL: https://skpatro.github.io/demo/links/

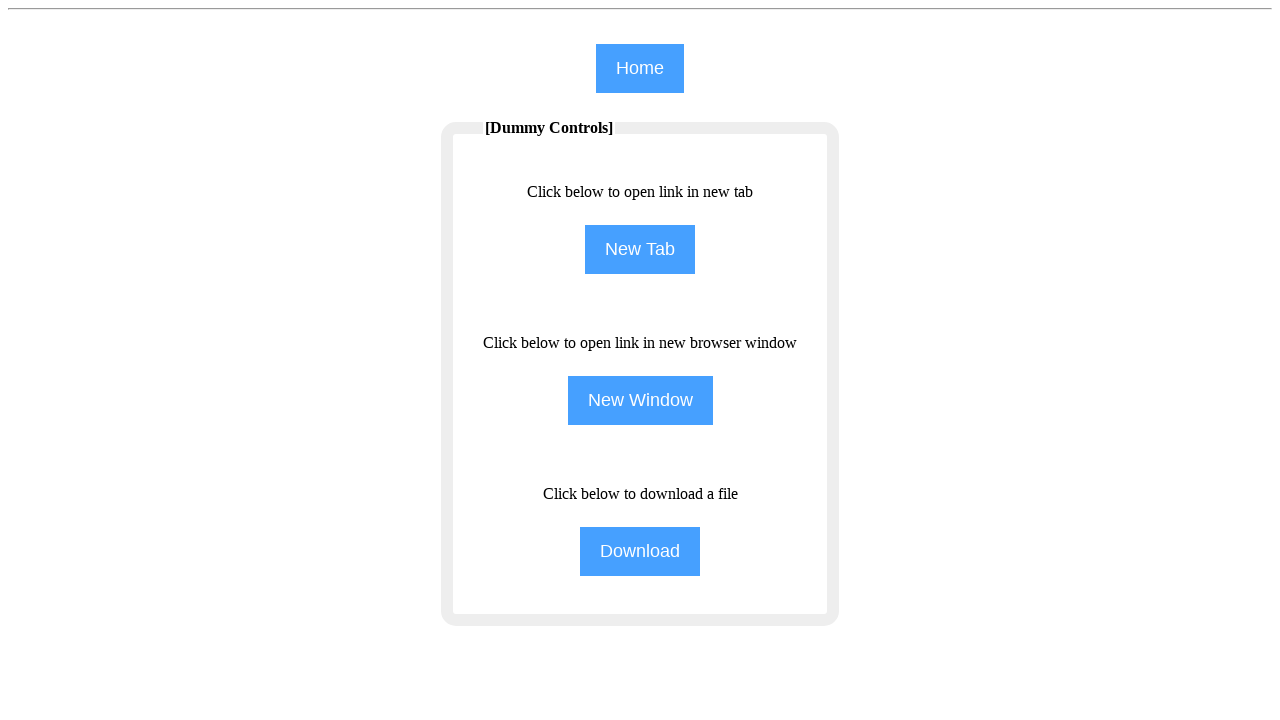

Clicked the NewWindow button to open a new window at (640, 400) on input[name='NewWindow']
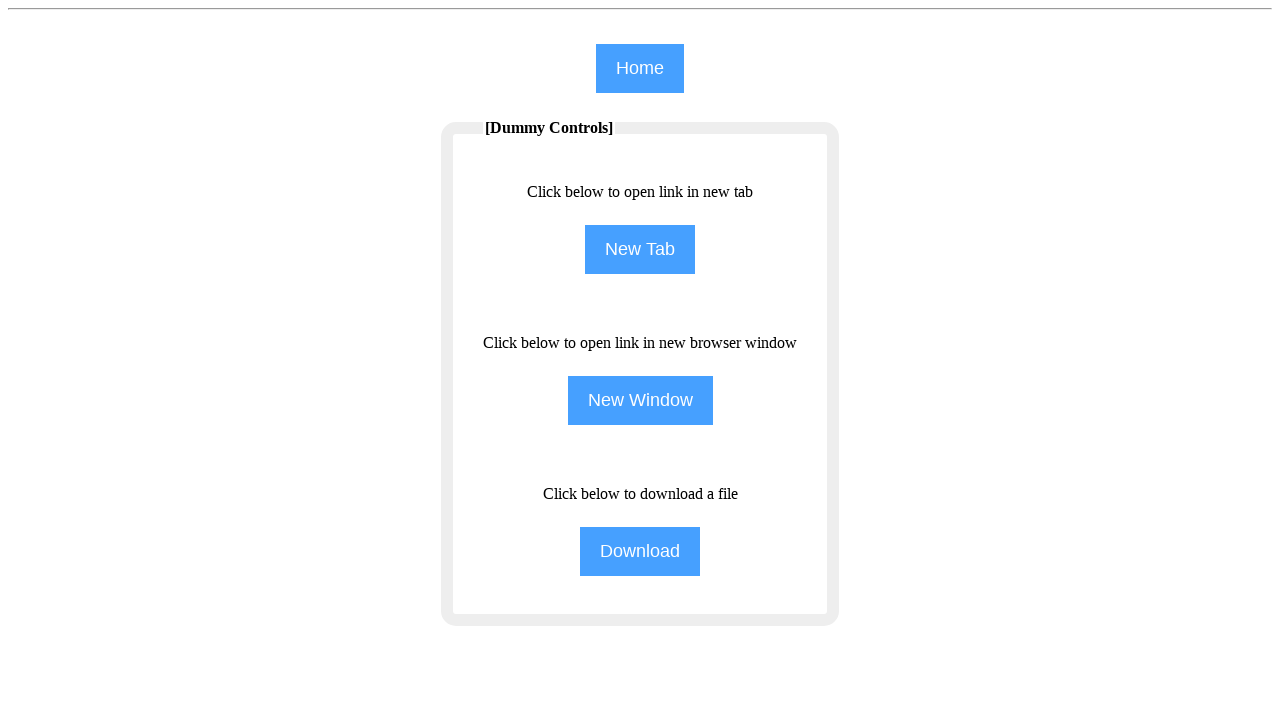

Captured the new window/page object
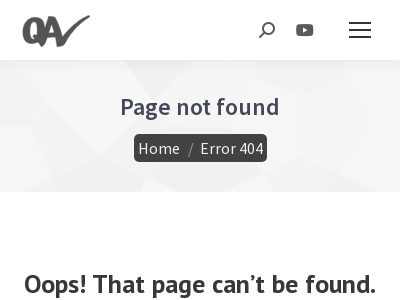

New window loaded completely
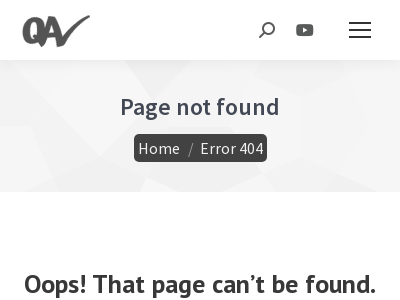

Closed the new window
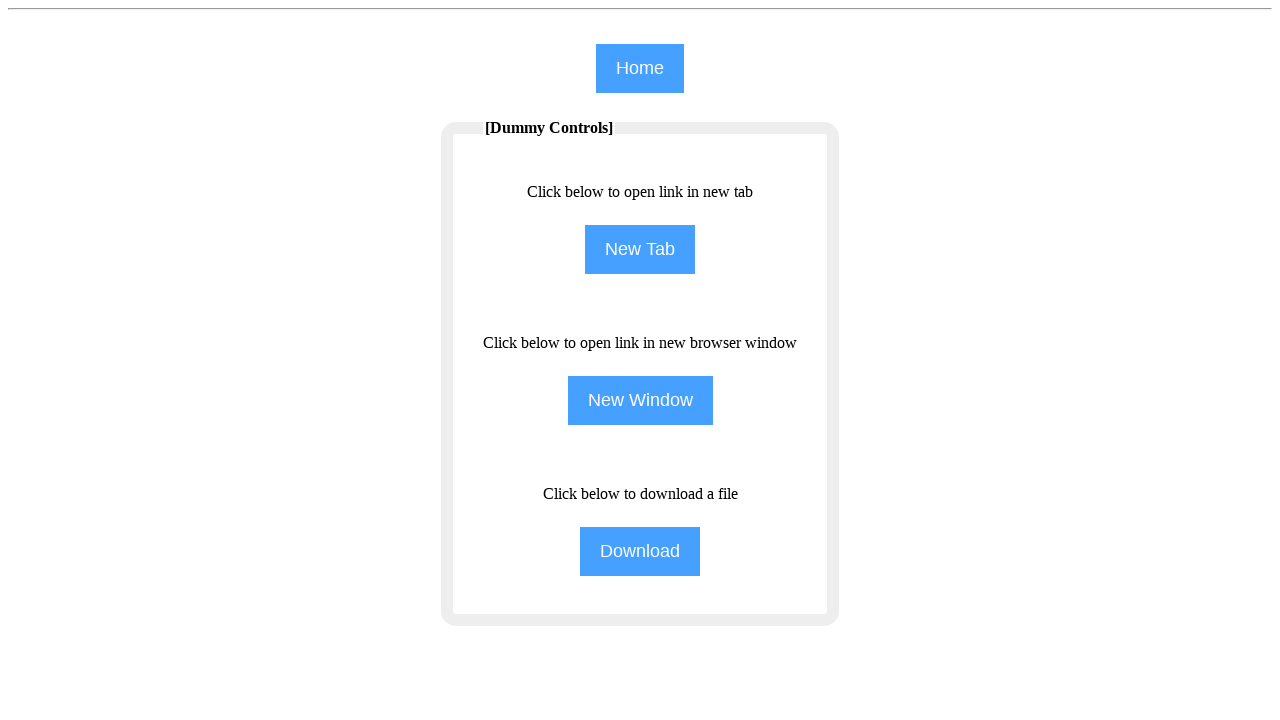

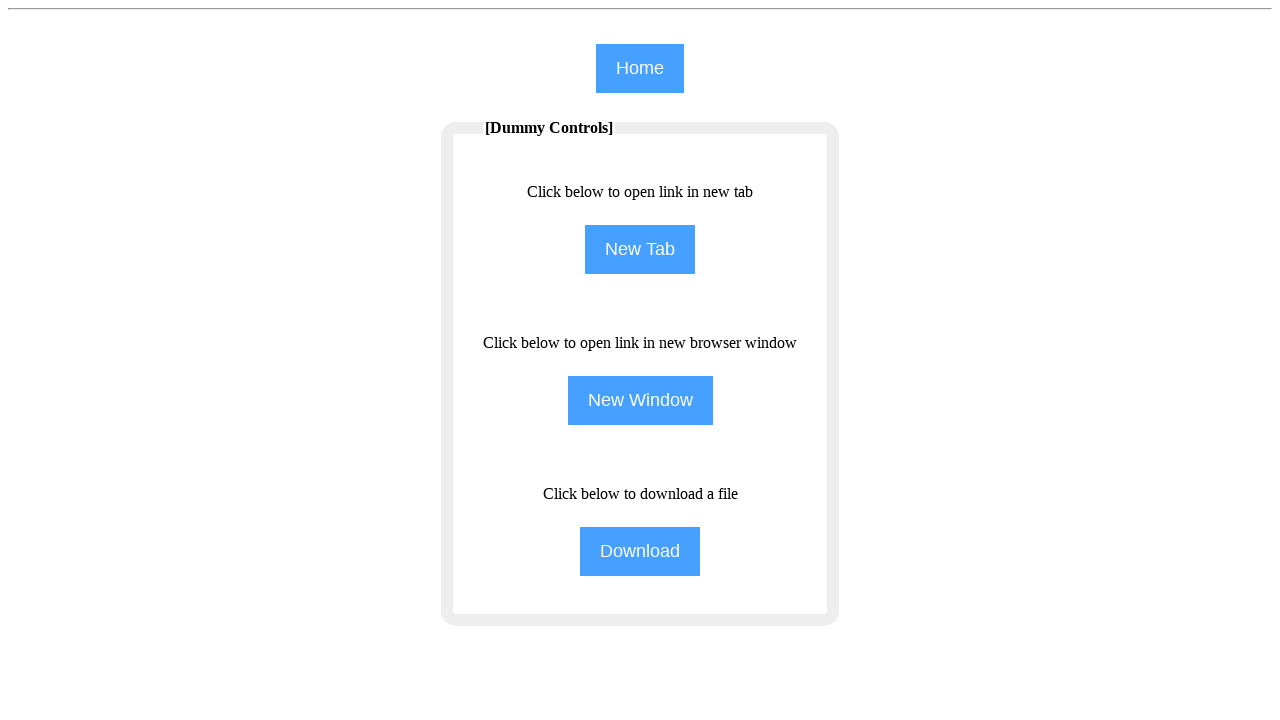